Tests displaying jQuery Growl notification messages on a page by injecting jQuery, jQuery Growl library, and styles, then triggering growl notifications

Starting URL: http://the-internet.herokuapp.com

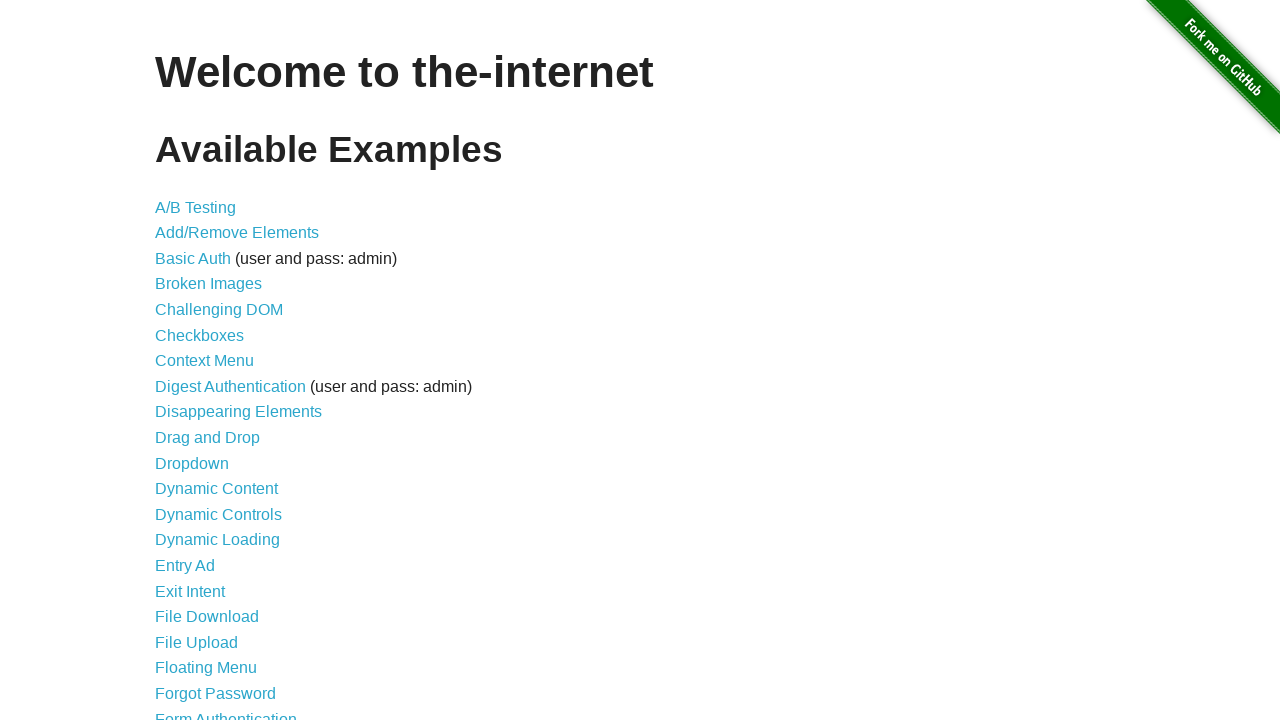

Checked for jQuery and injected it if needed
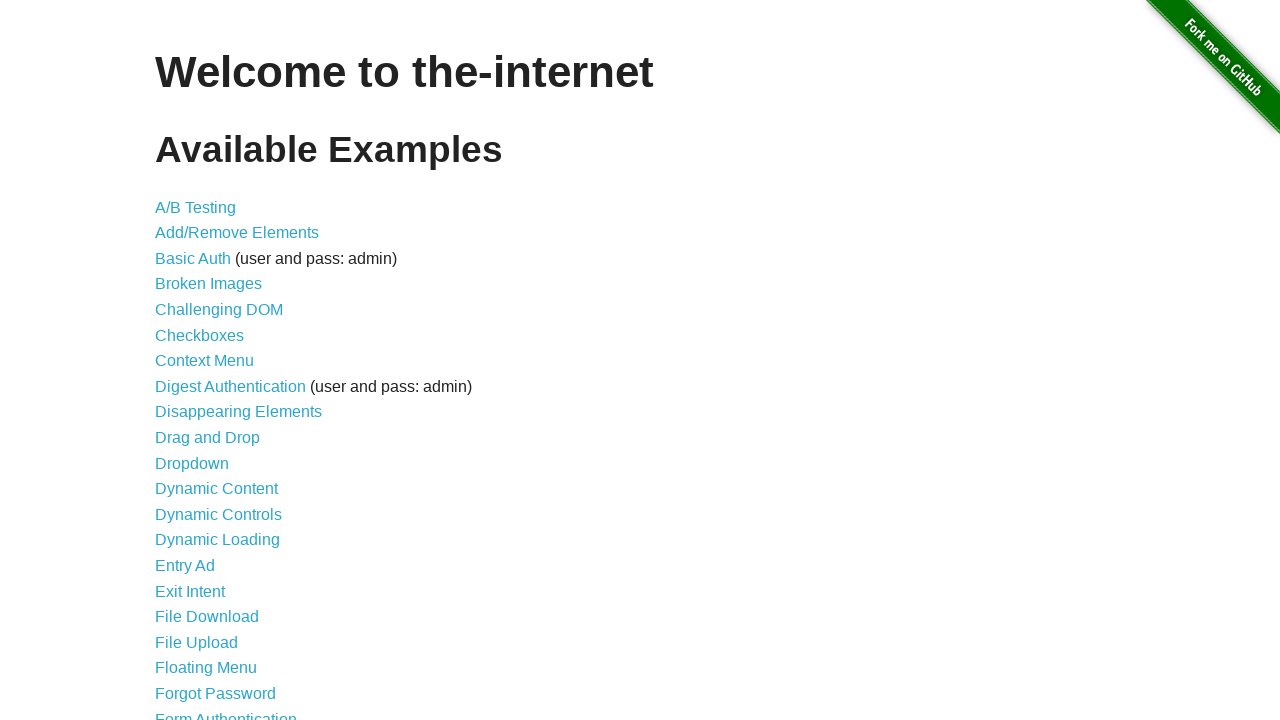

Waited for jQuery to load
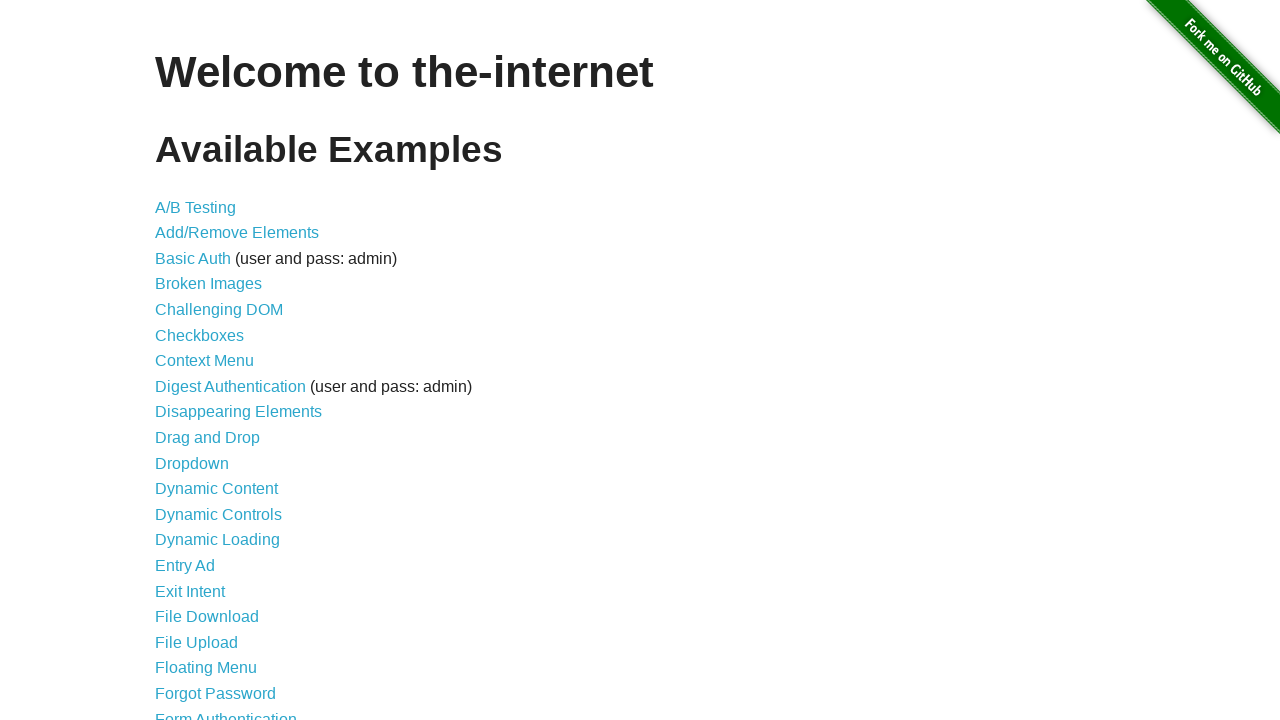

Injected jquery-growl library script
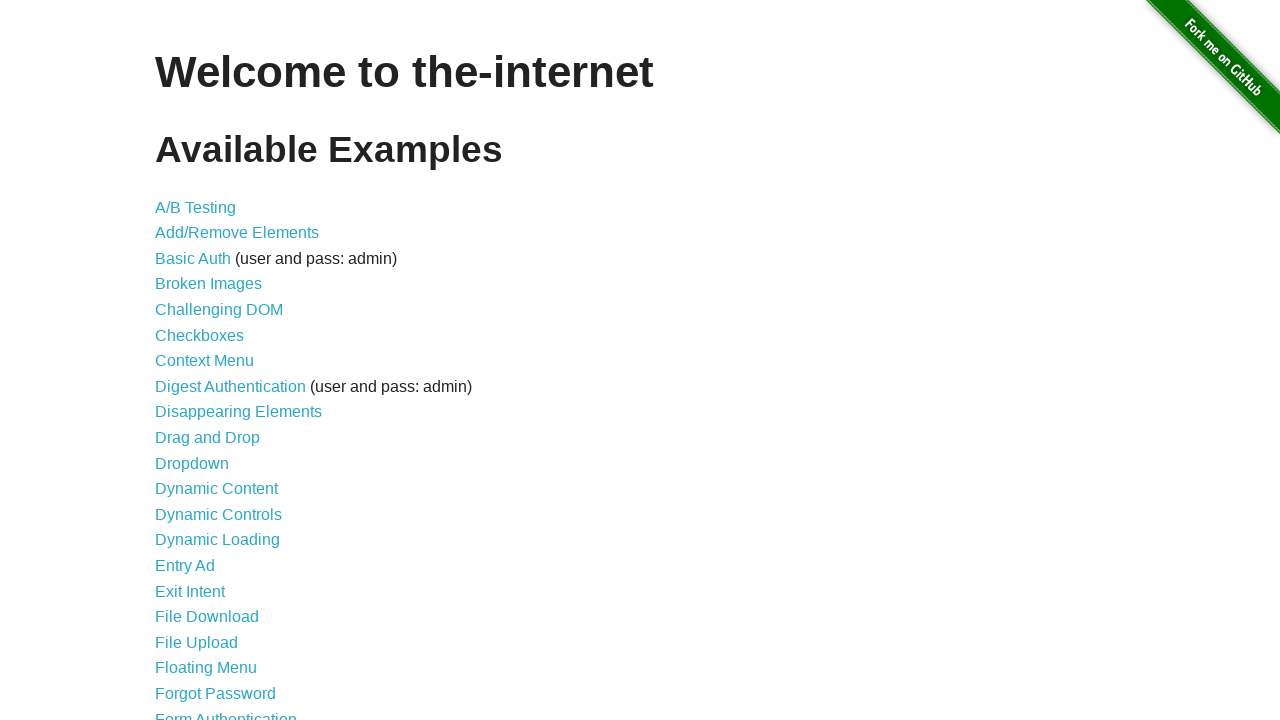

Injected jquery-growl stylesheet
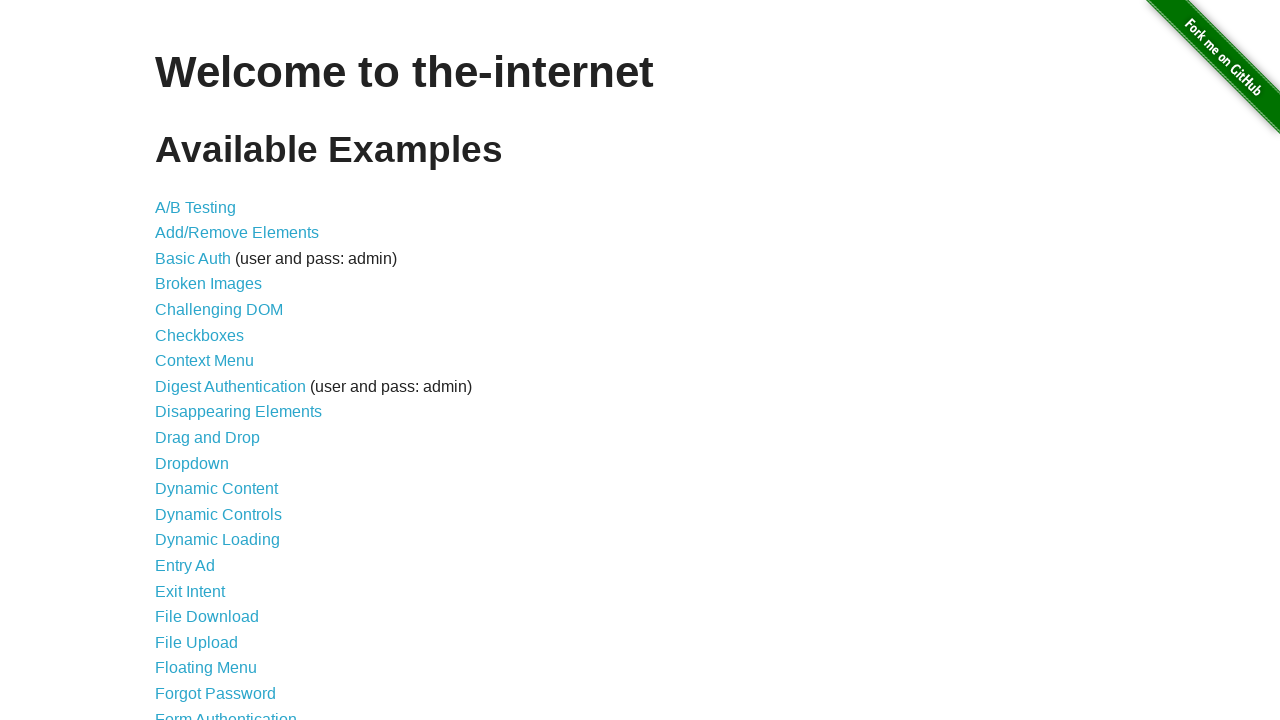

Waited for jquery-growl library to load
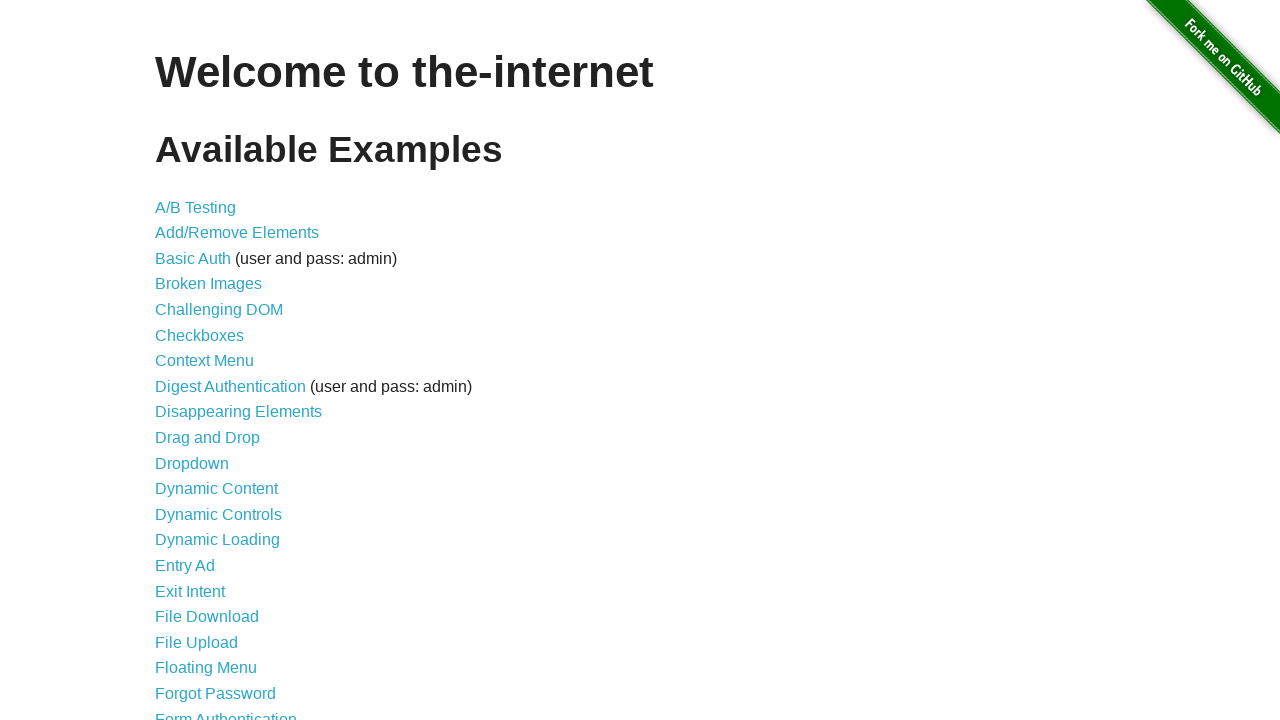

Displayed default growl notification with title 'GET' and message '/'
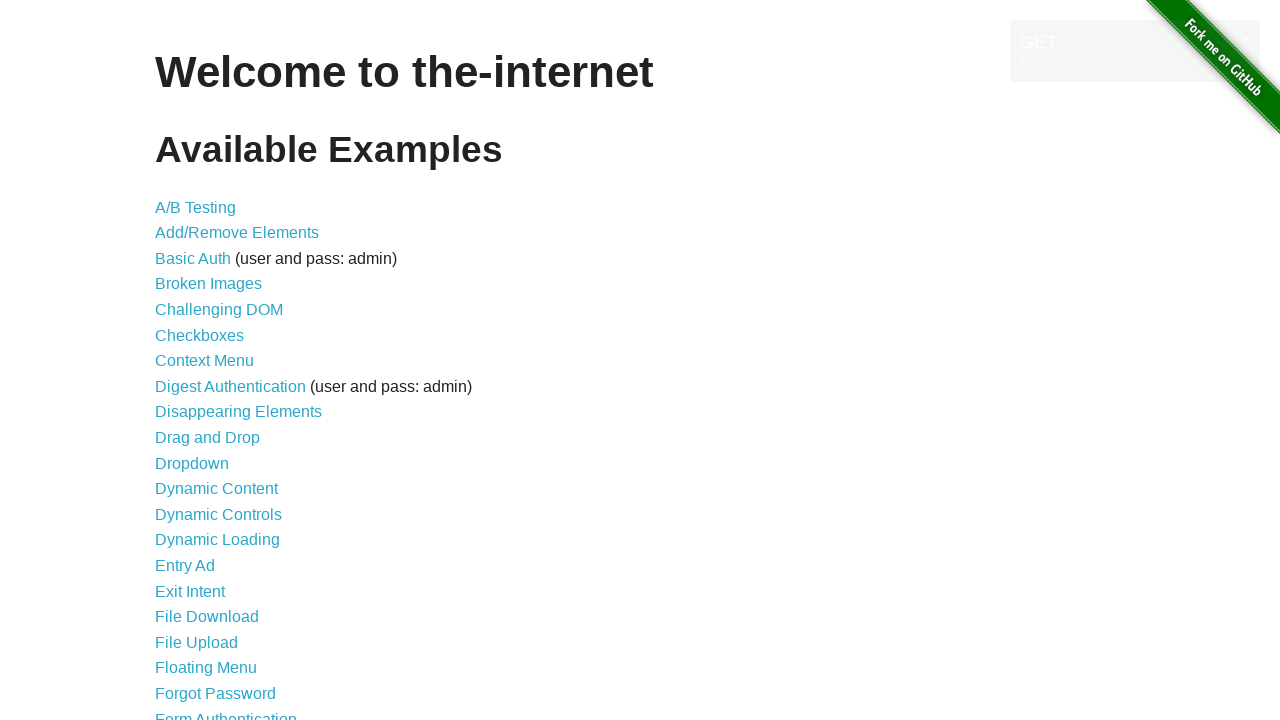

Displayed error growl notification
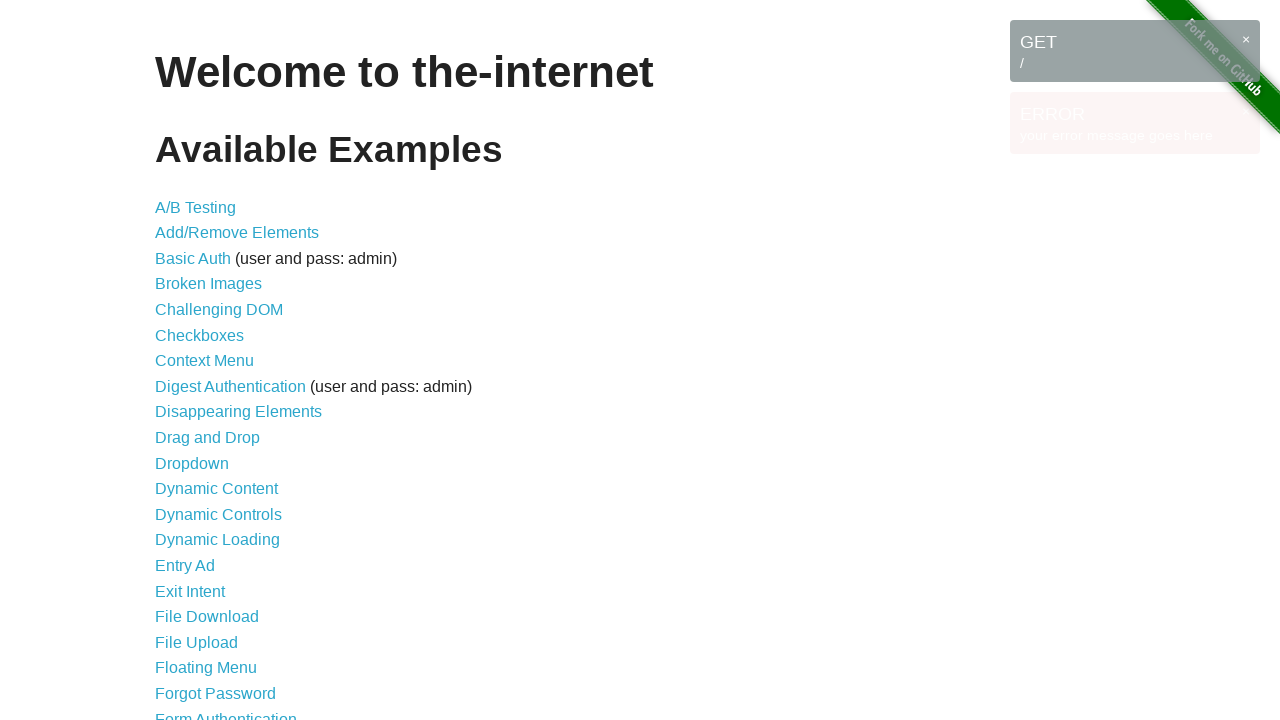

Displayed notice growl notification
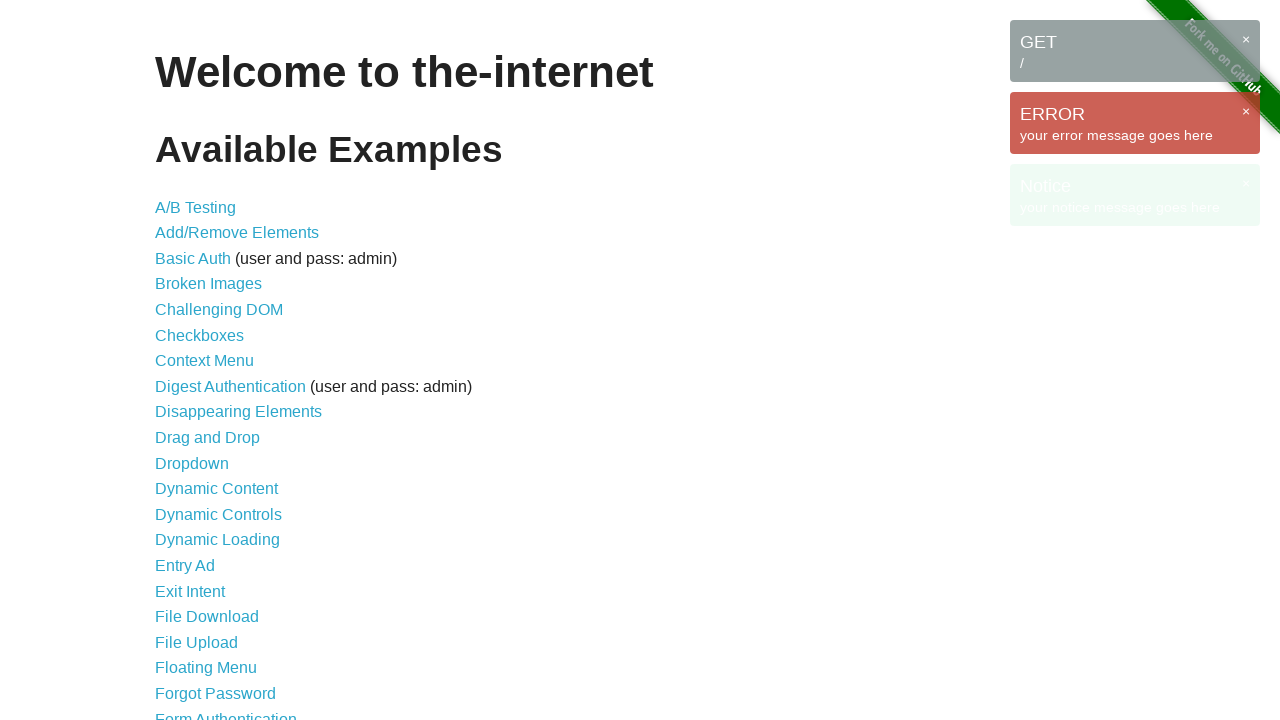

Displayed warning growl notification
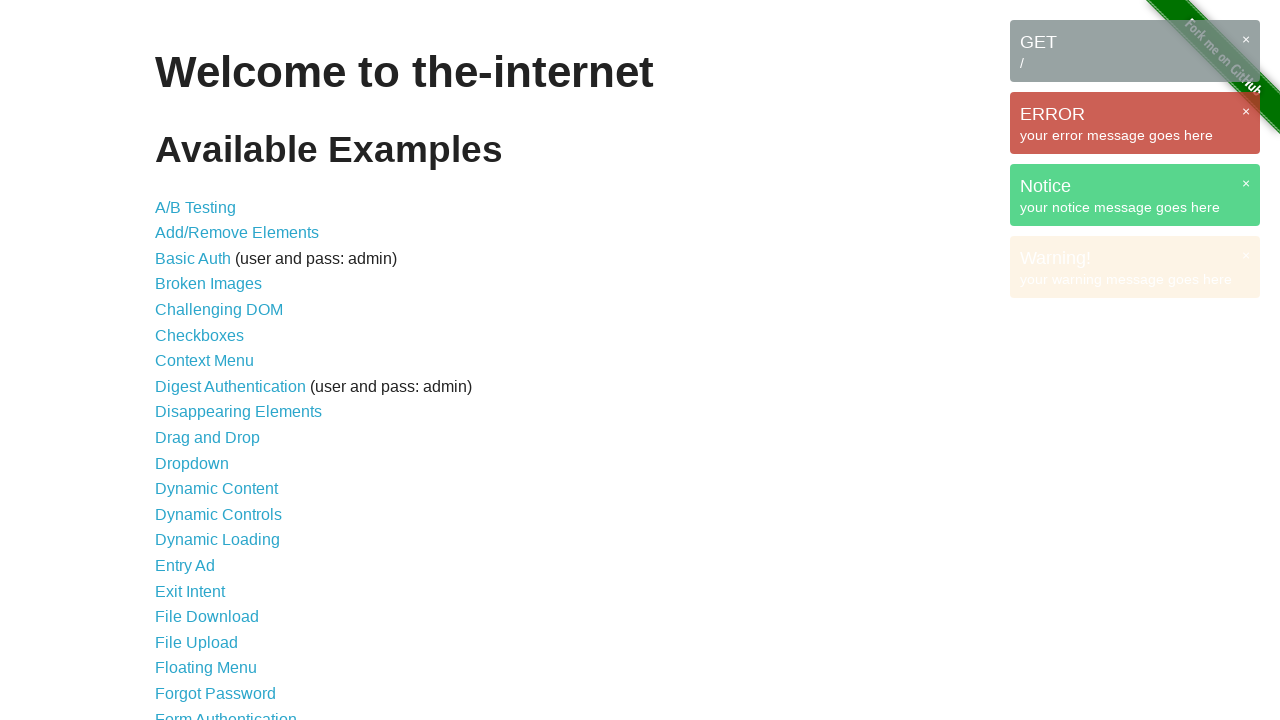

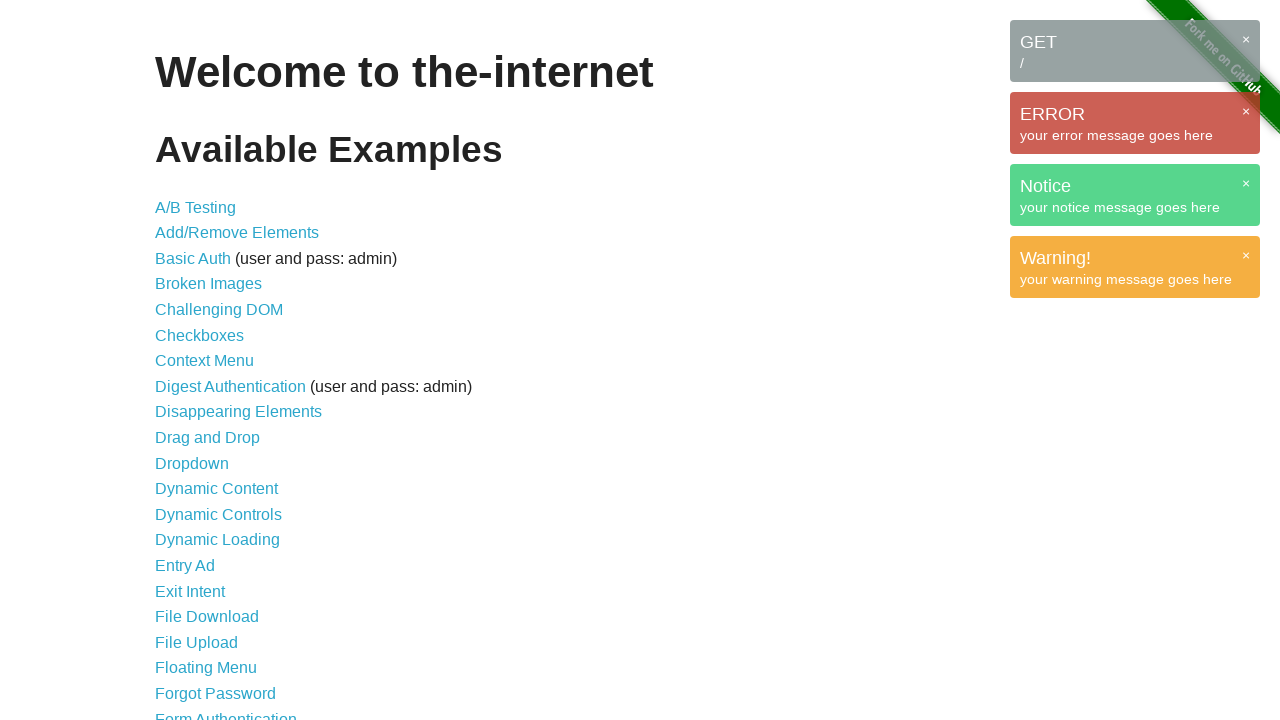